Verifies that the OrangeHRM demo login page loads correctly by checking that the page title exists and the URL is correct.

Starting URL: https://opensource-demo.orangehrmlive.com/web/index.php/auth/login

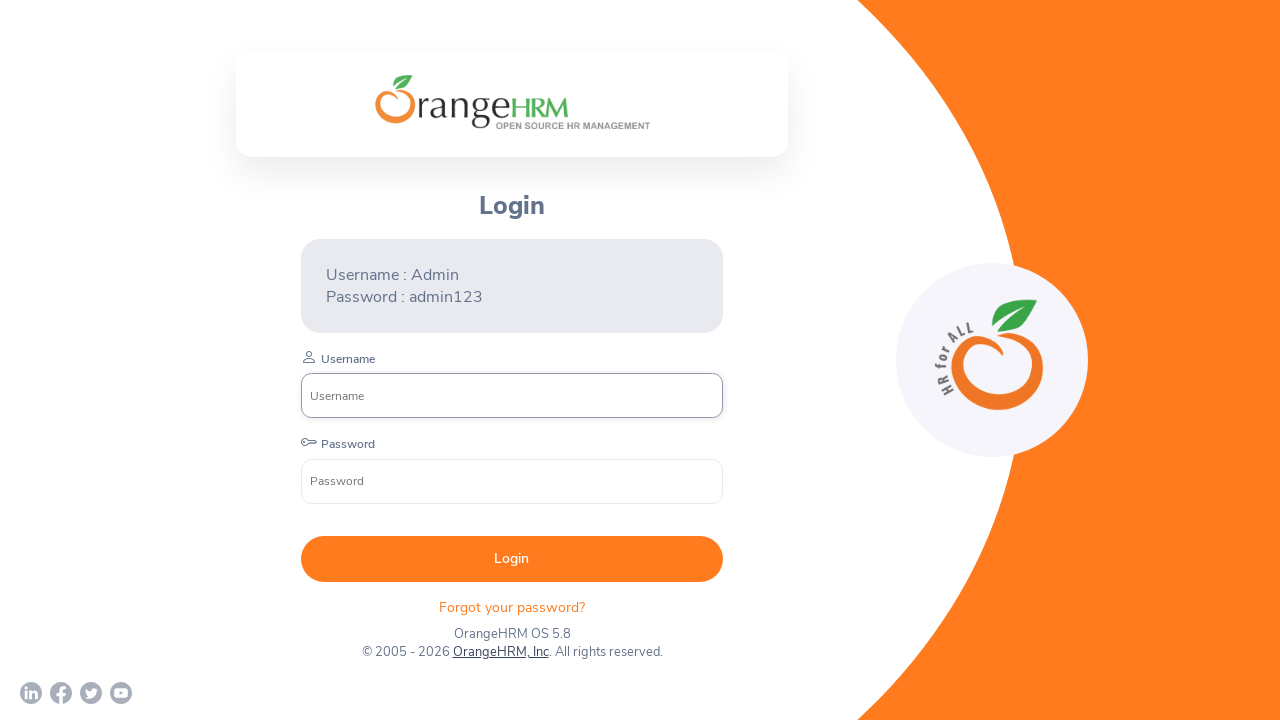

Waited for page to reach networkidle load state
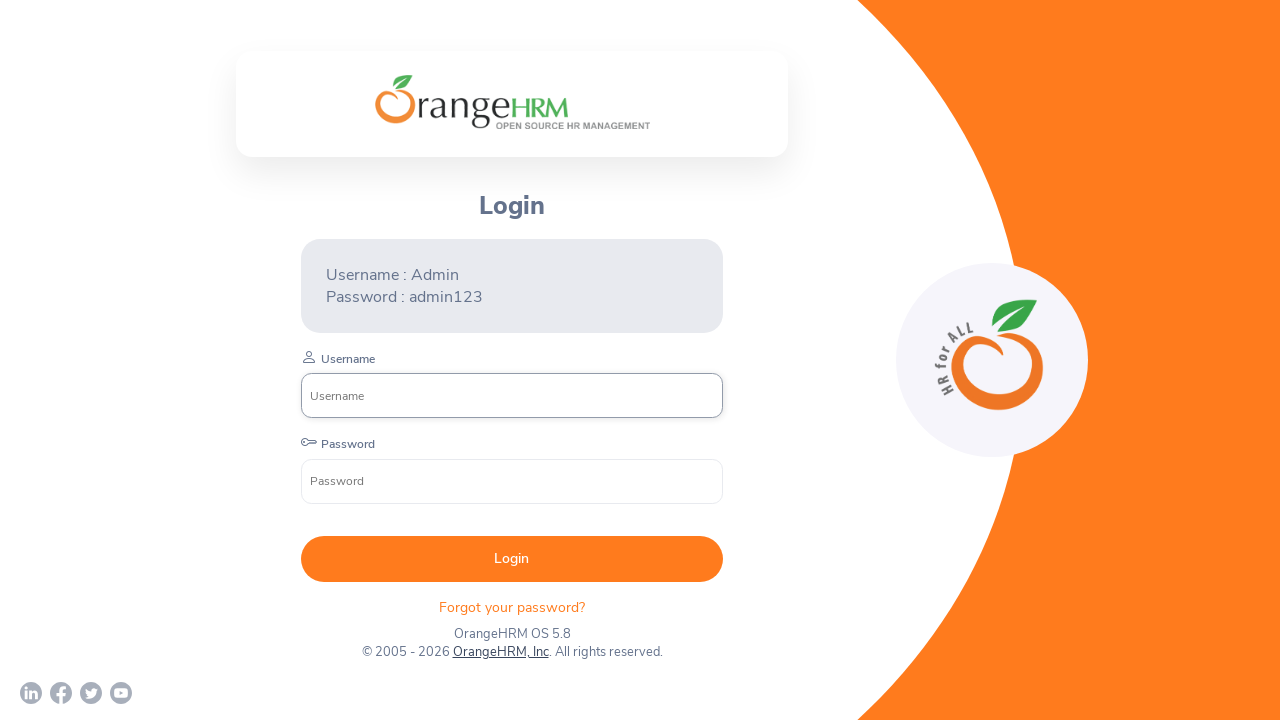

Retrieved page title
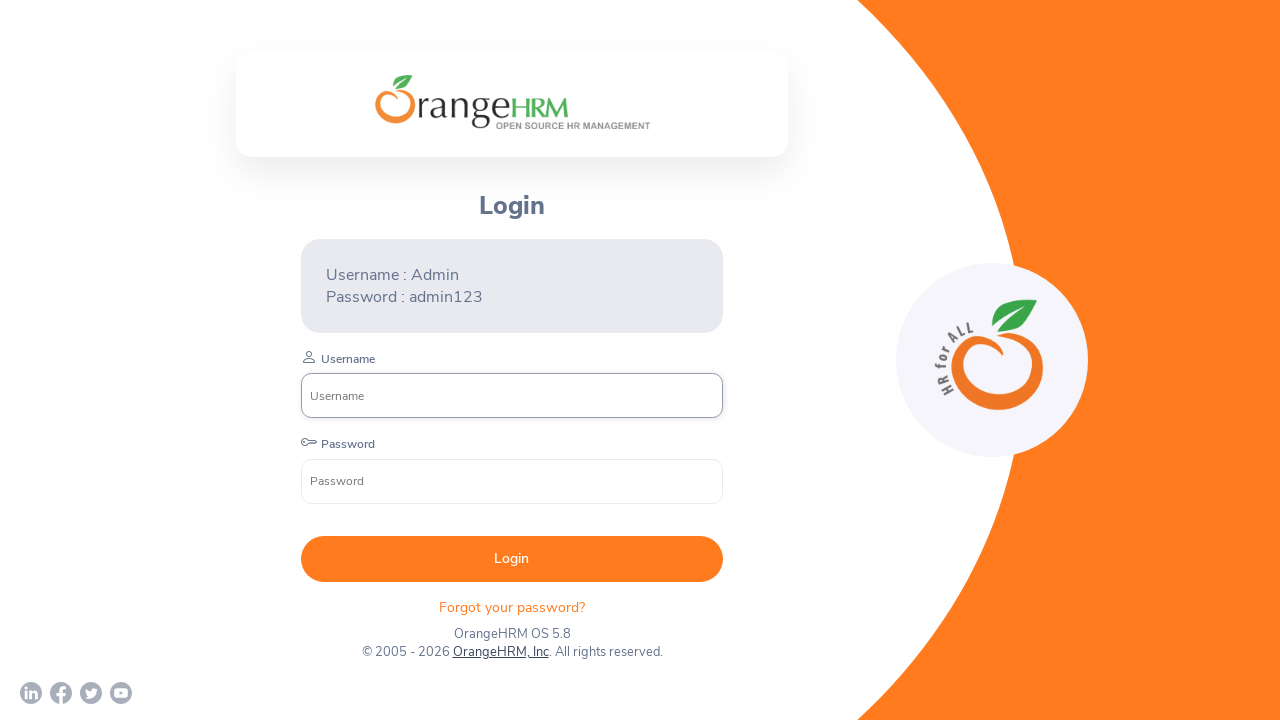

Verified page title is not empty
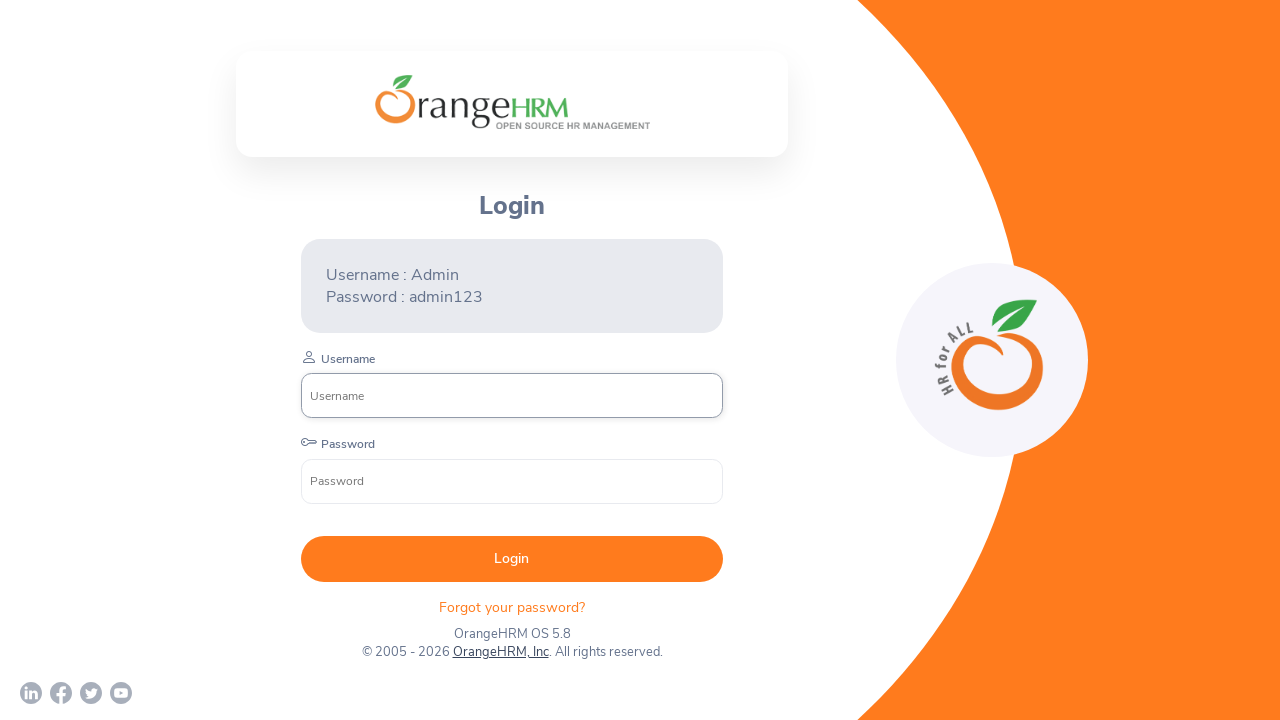

Retrieved current page URL
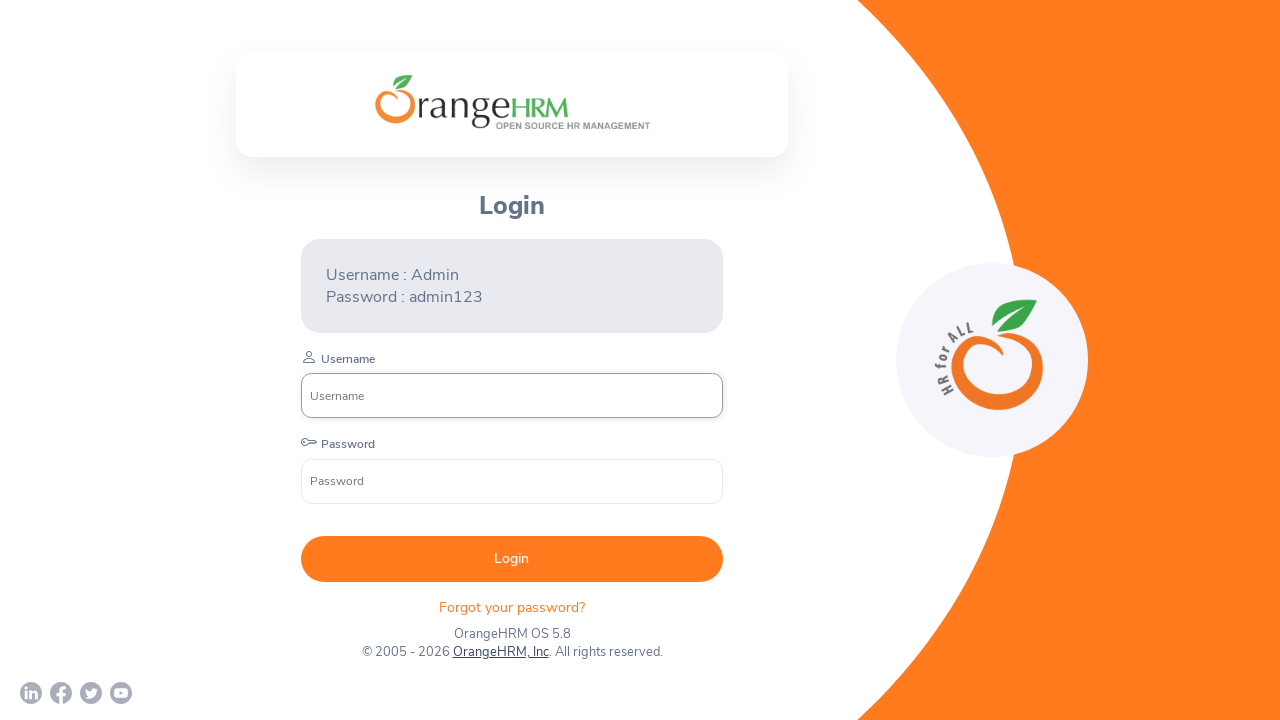

Verified URL contains auth/login path
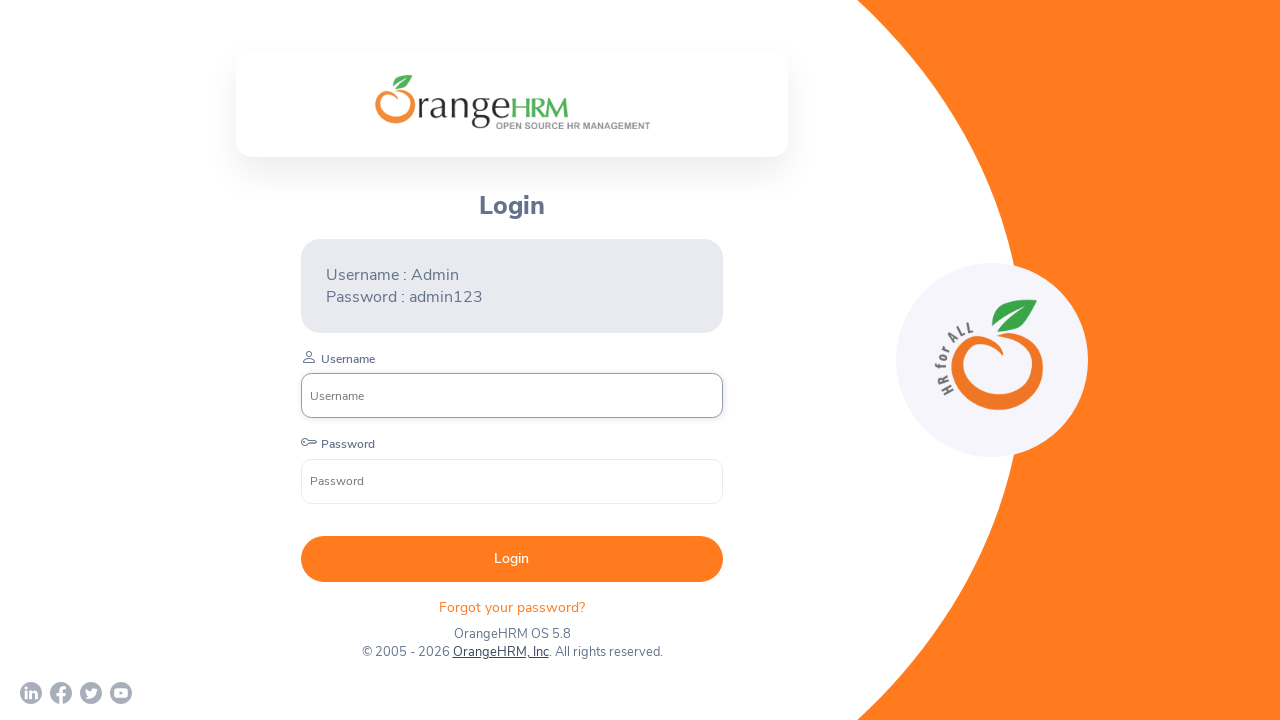

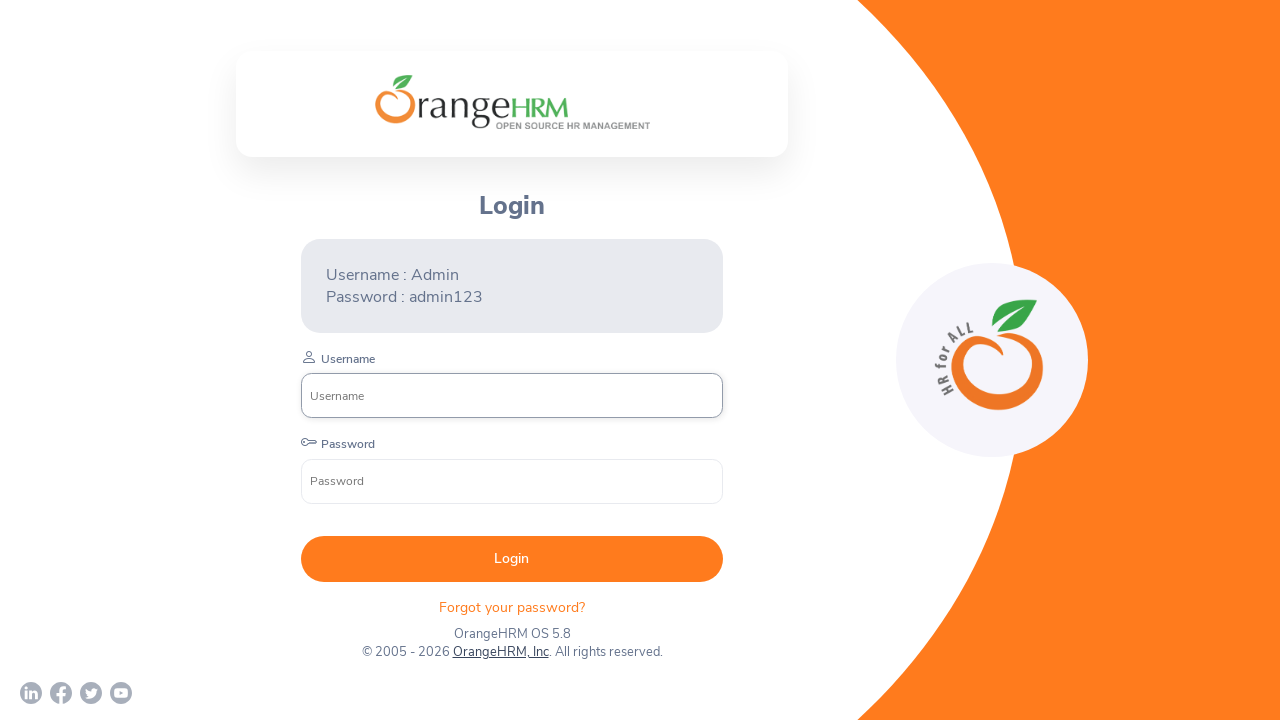